Tests mouse hover functionality by hovering over multiple image elements on the page

Starting URL: https://the-internet.herokuapp.com/hovers

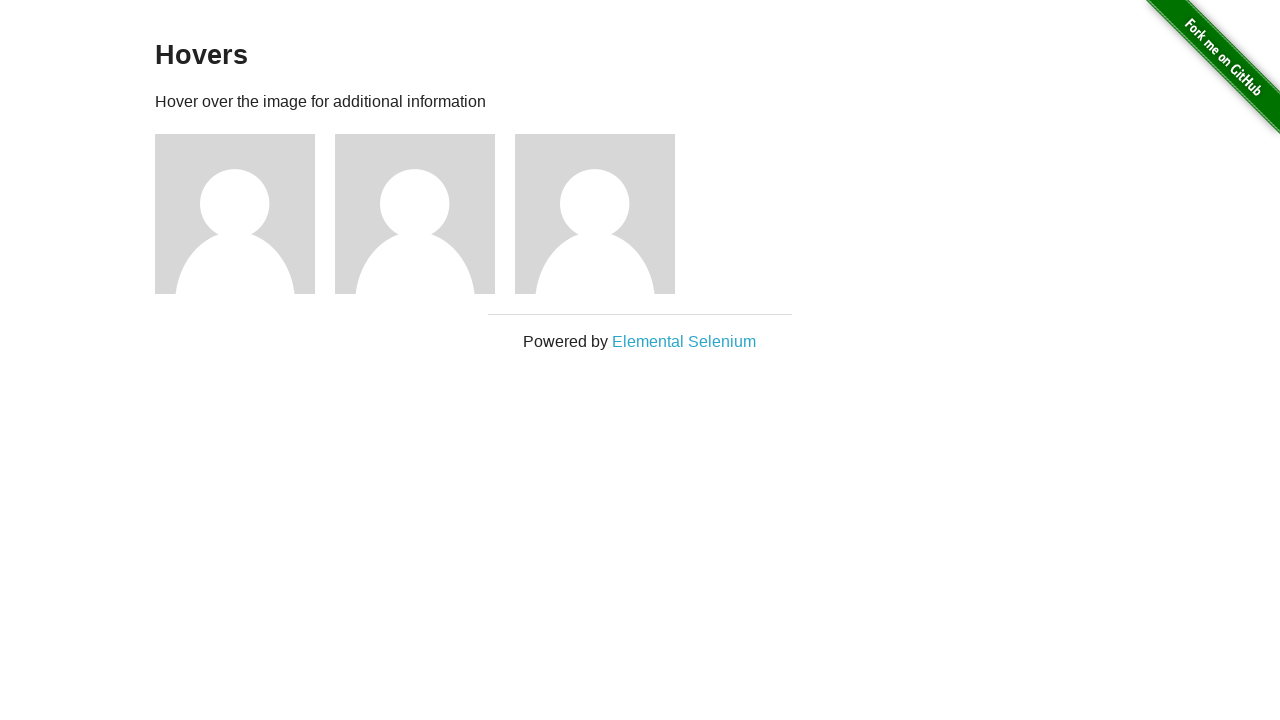

Located first image element on hovers page
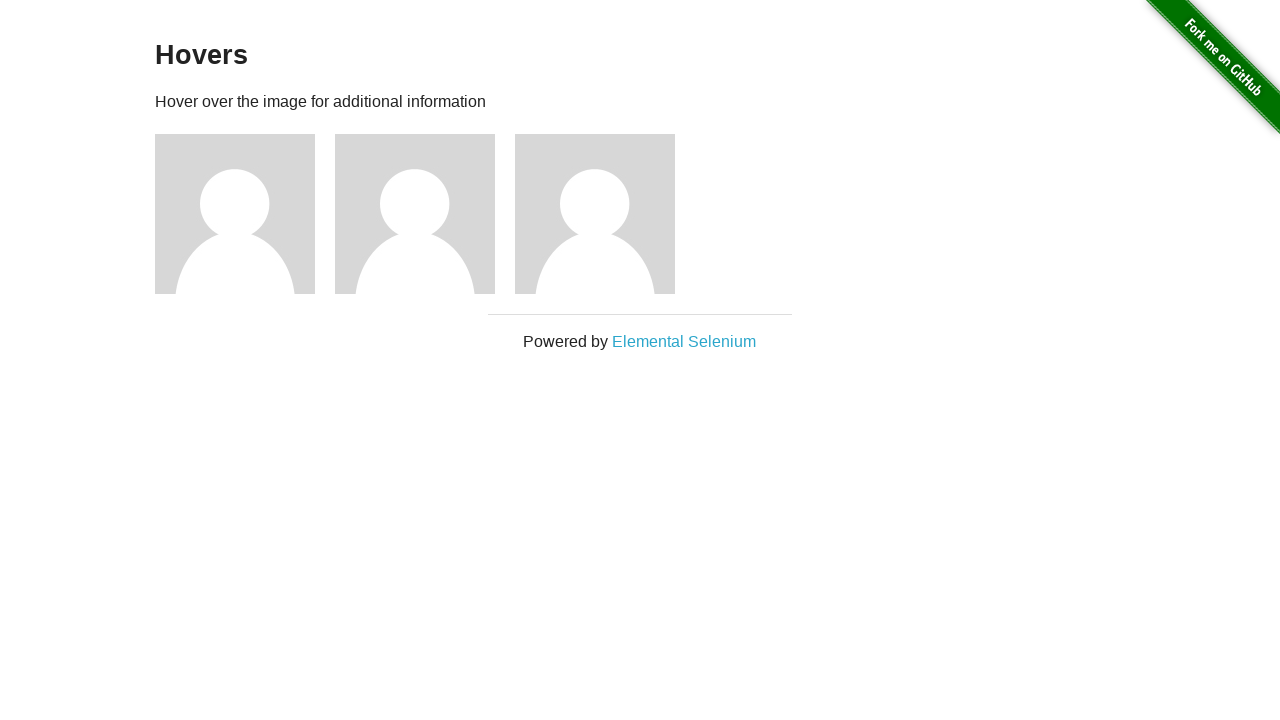

Located third image element on hovers page
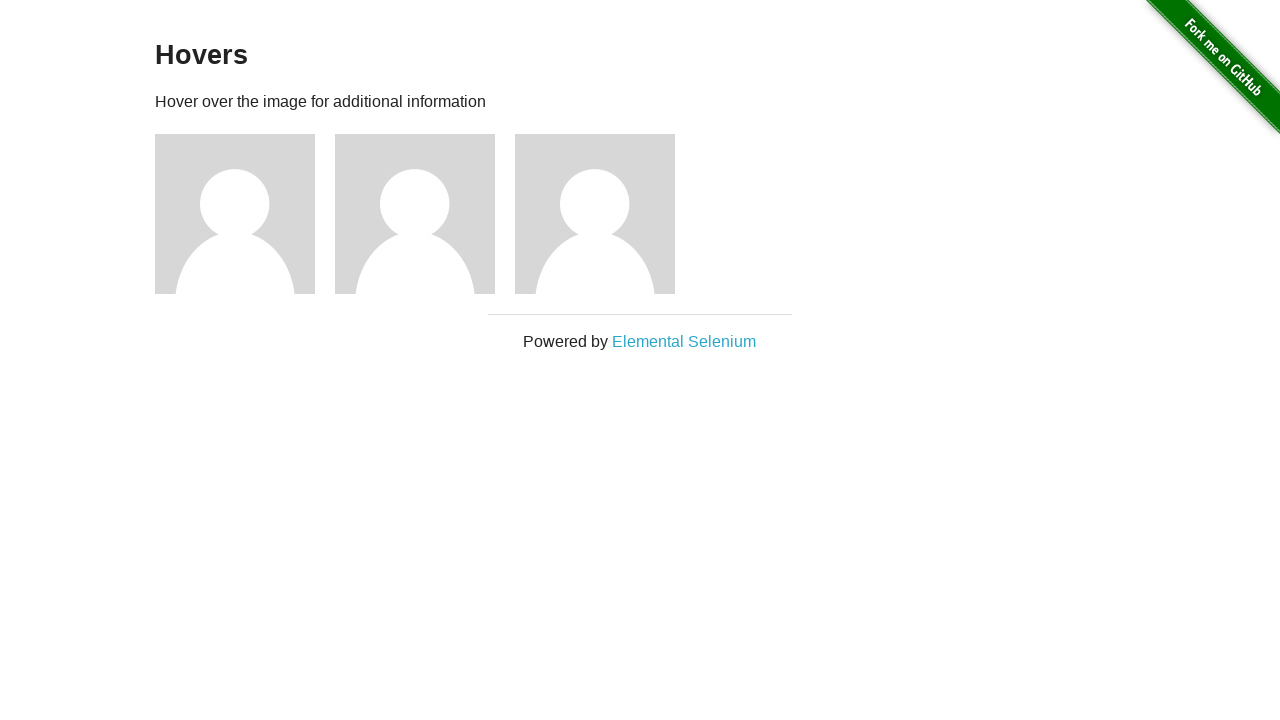

Hovered over first image element at (235, 214) on xpath=//div[@class='example']//div[1]//img[1]
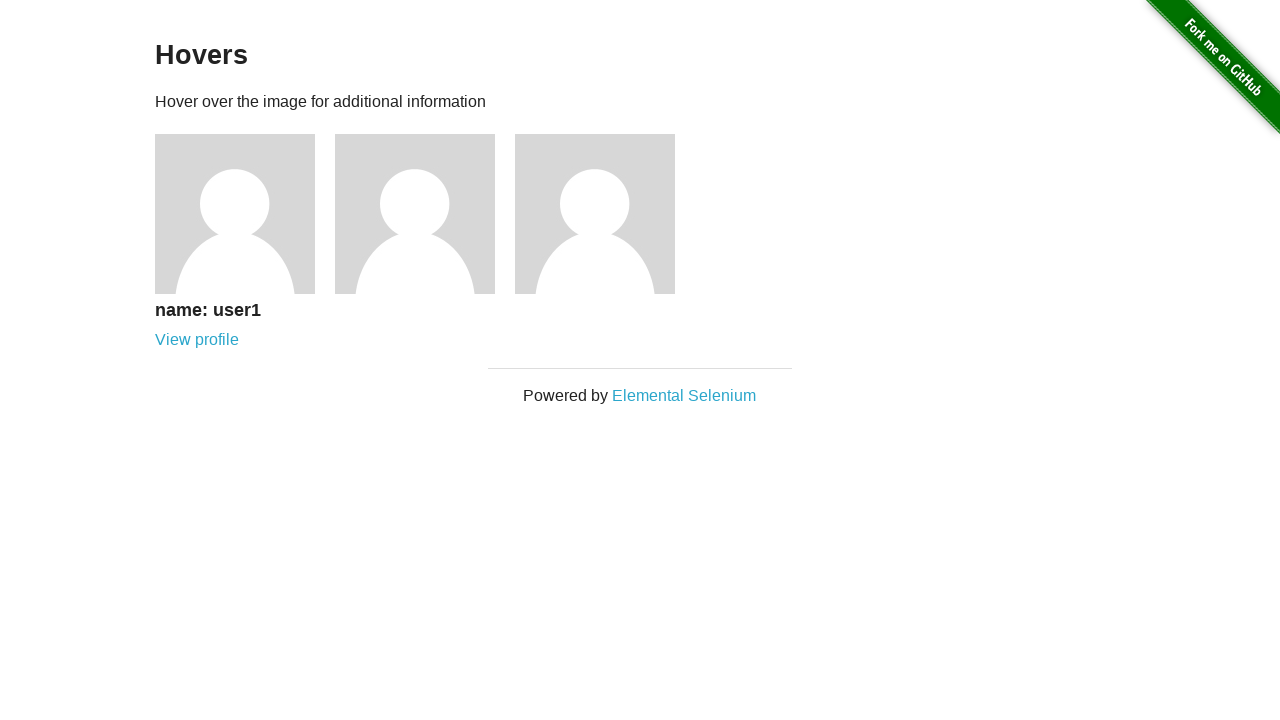

Hovered over third image element at (595, 214) on xpath=//div[3]//img[1]
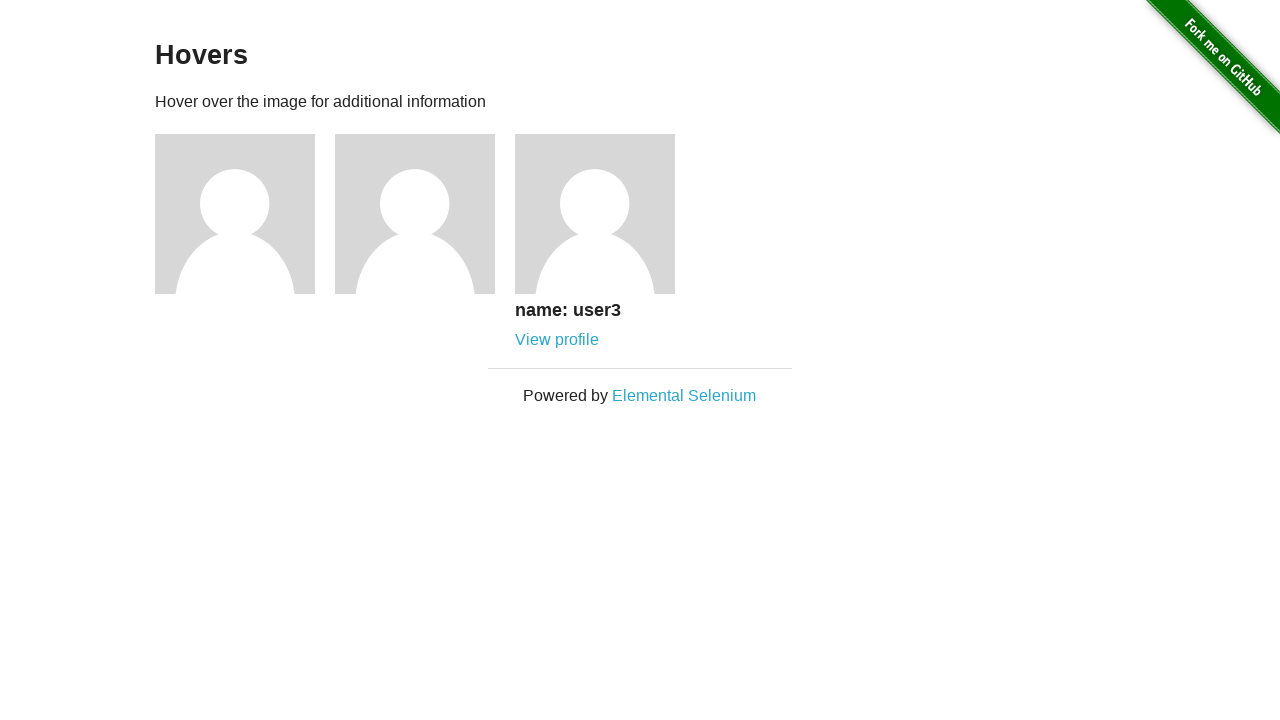

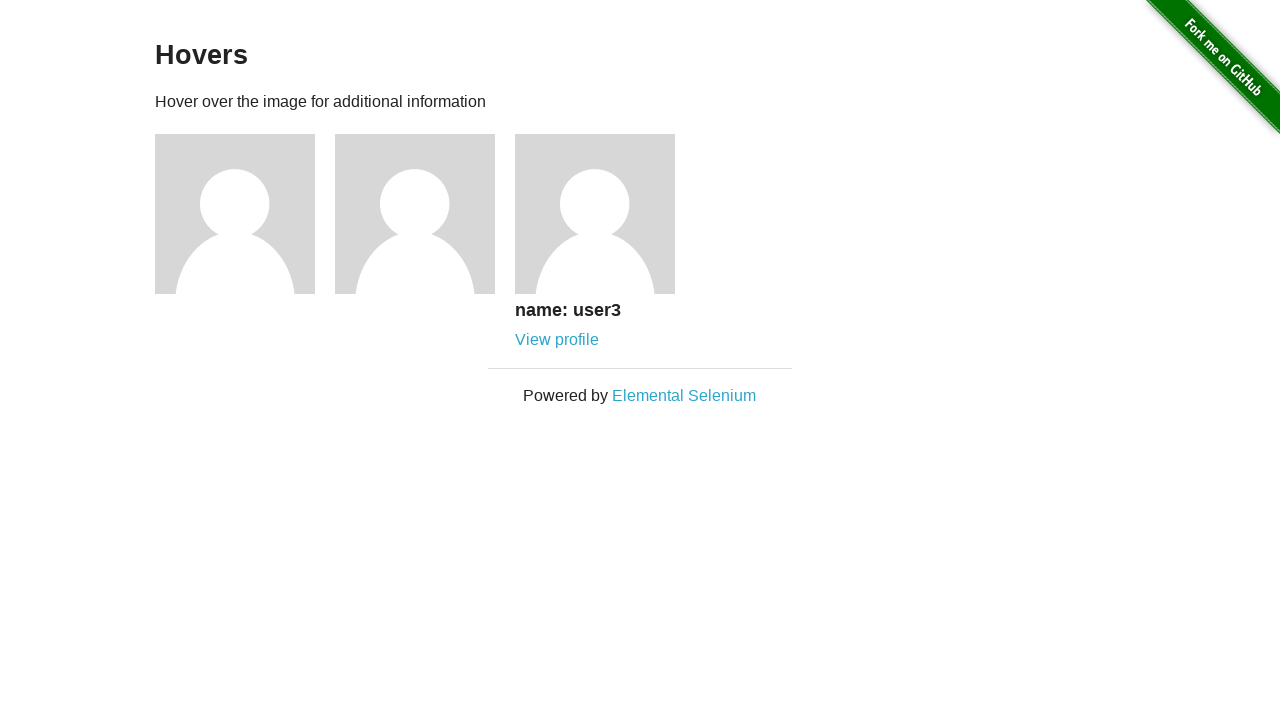